Clicks on Frames link from the main page and navigates back

Starting URL: https://the-internet.herokuapp.com

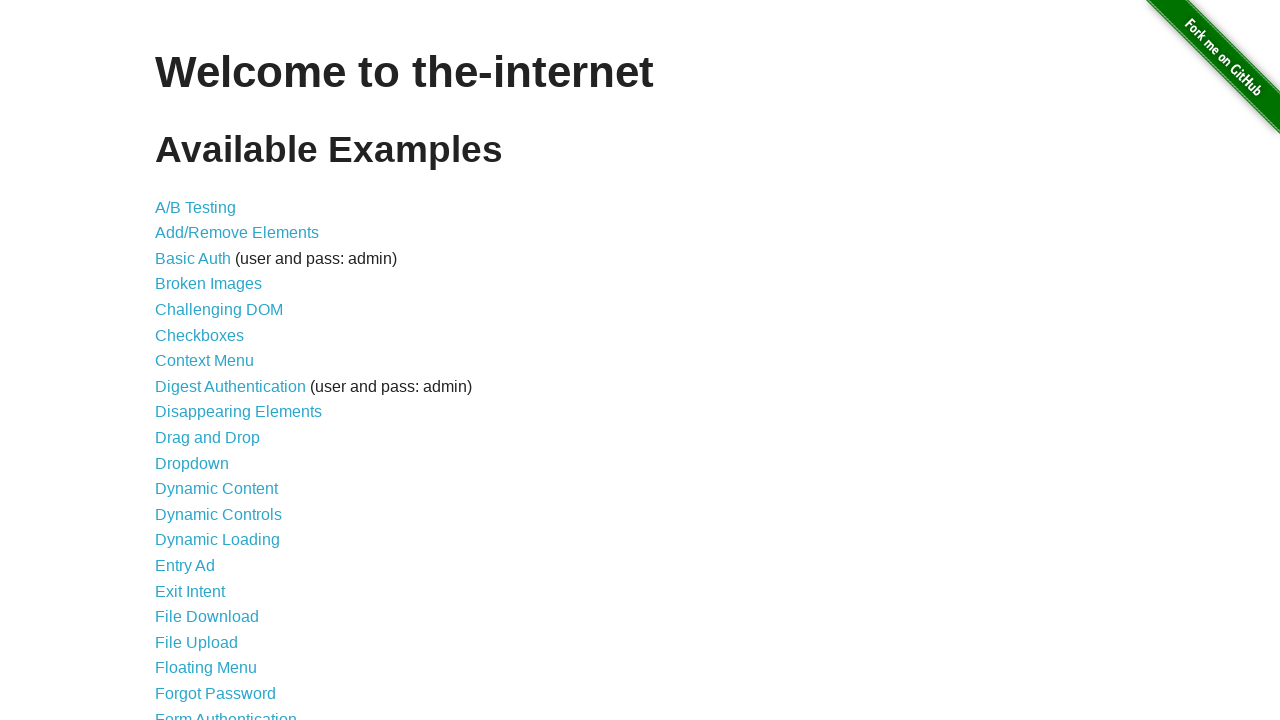

Clicked on Frames link from the main page at (182, 361) on xpath=//*[@id="content"]/ul/li[22]/a
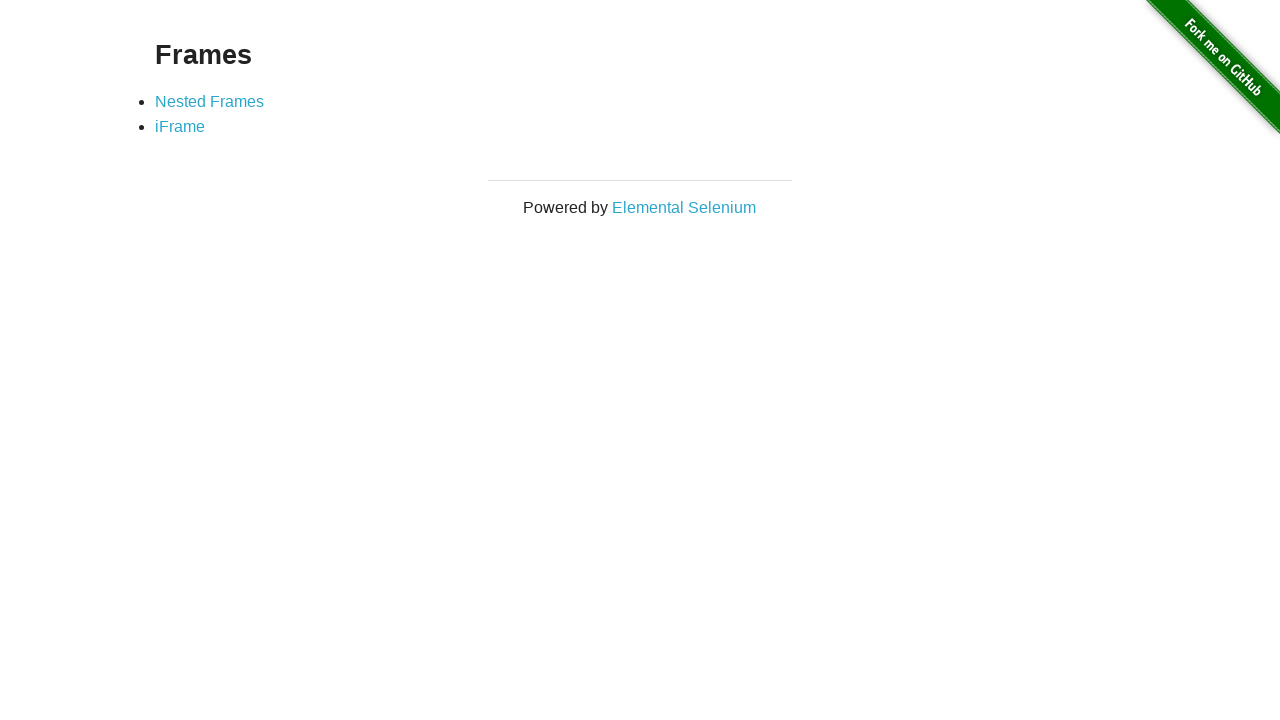

Navigated back to the main page
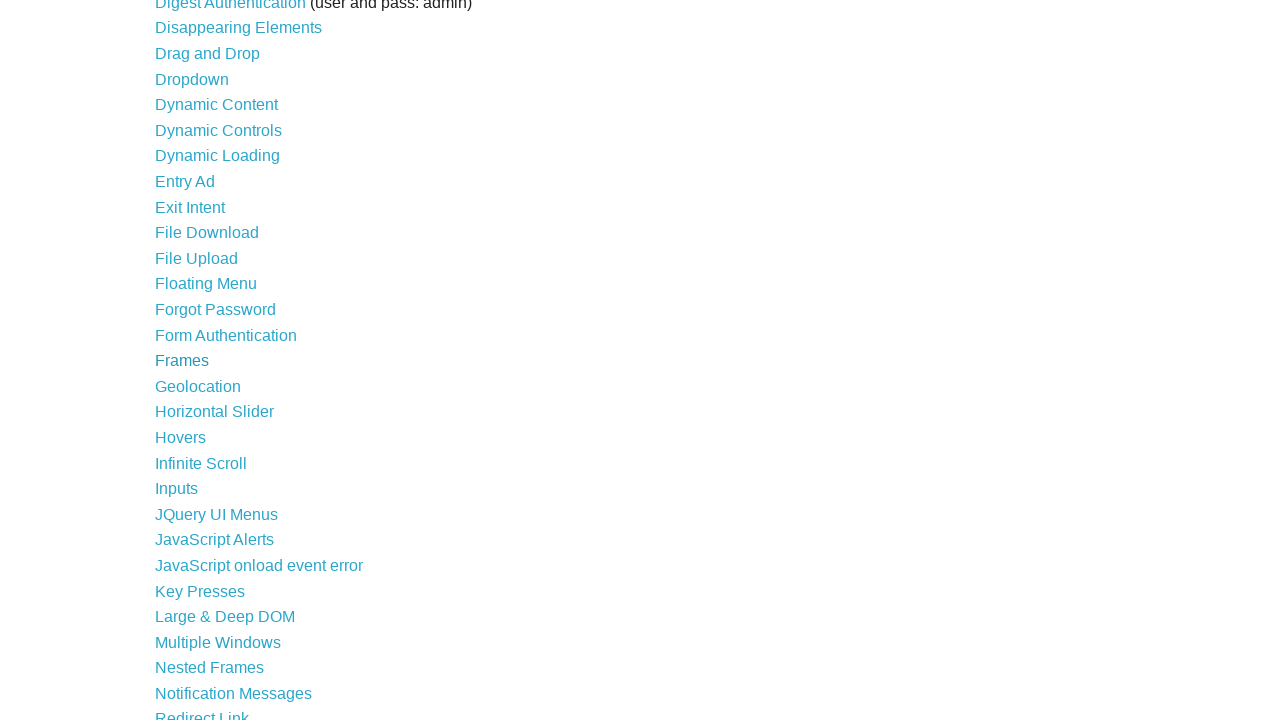

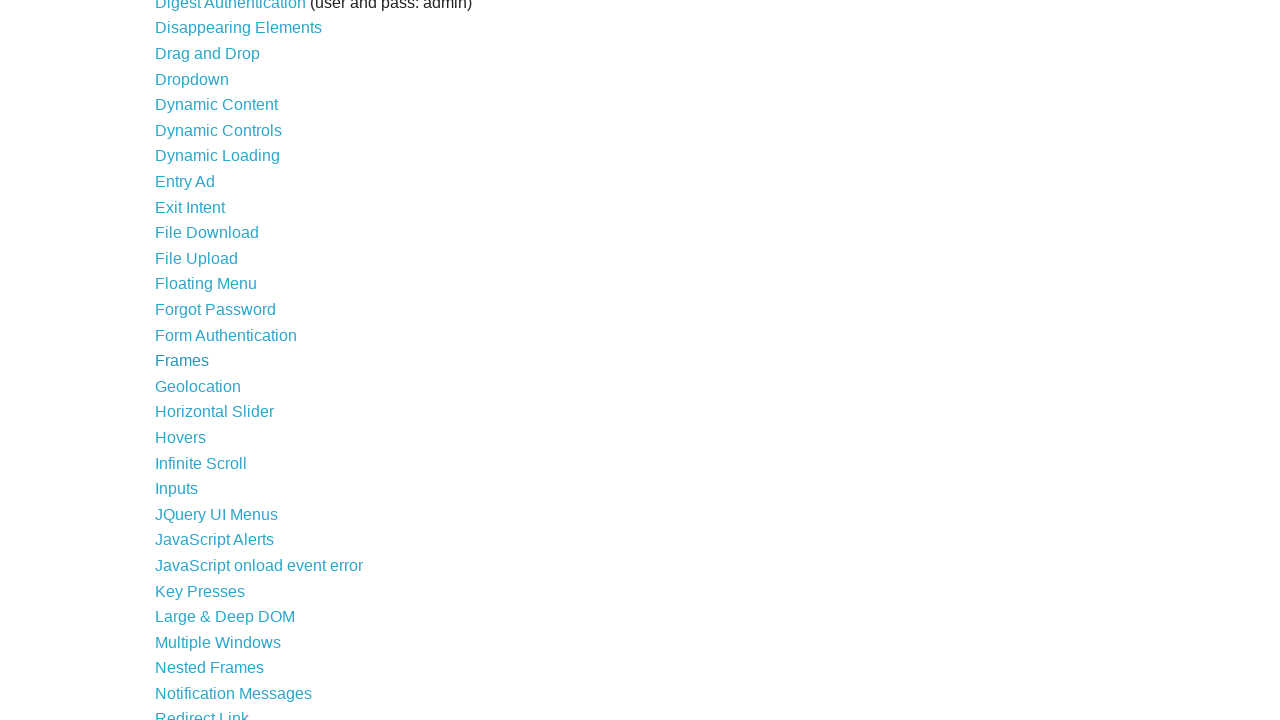